Verifies the size and position properties of an input element

Starting URL: https://www.selenium.dev/selenium/web/inputs.html

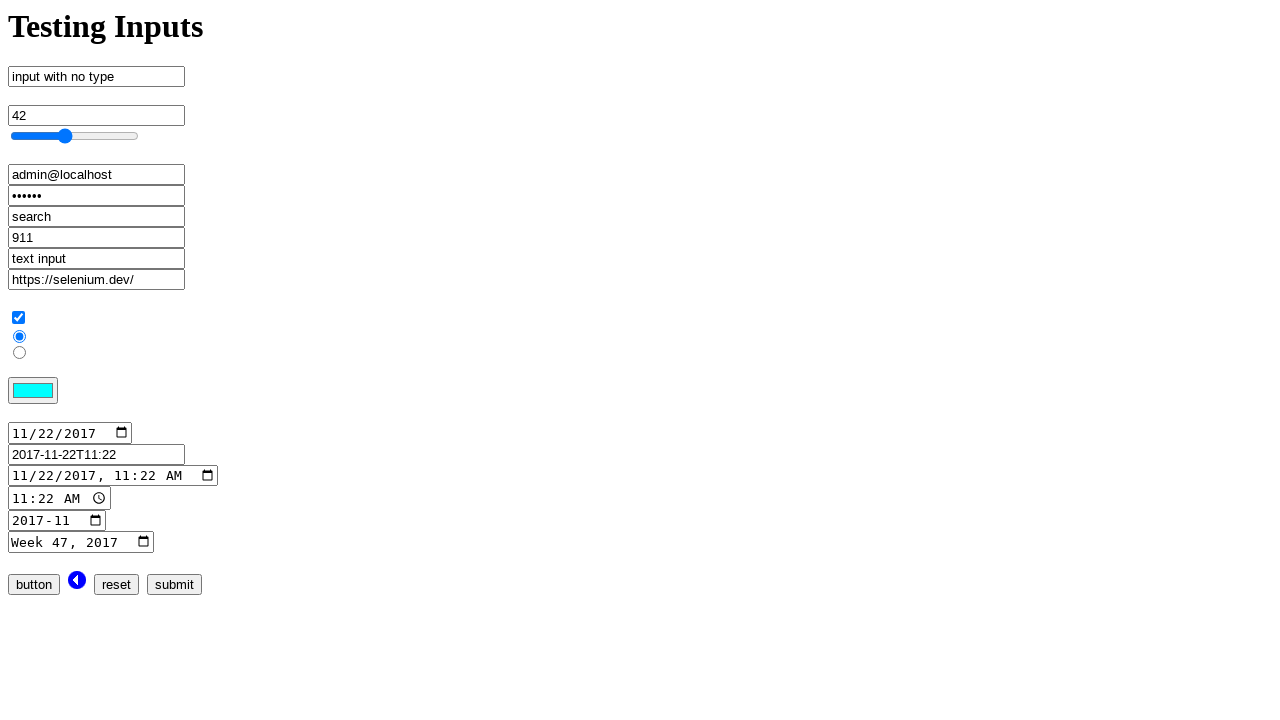

Navigated to inputs.html page
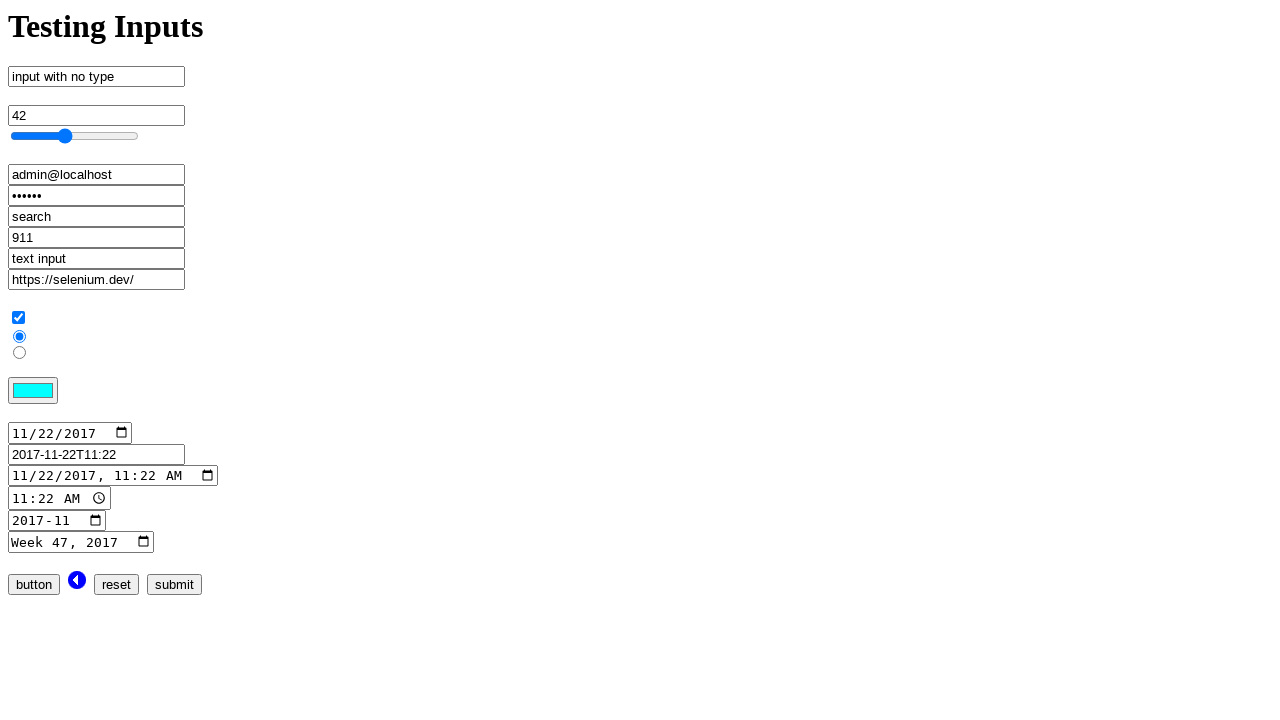

Located input element with name 'no_type'
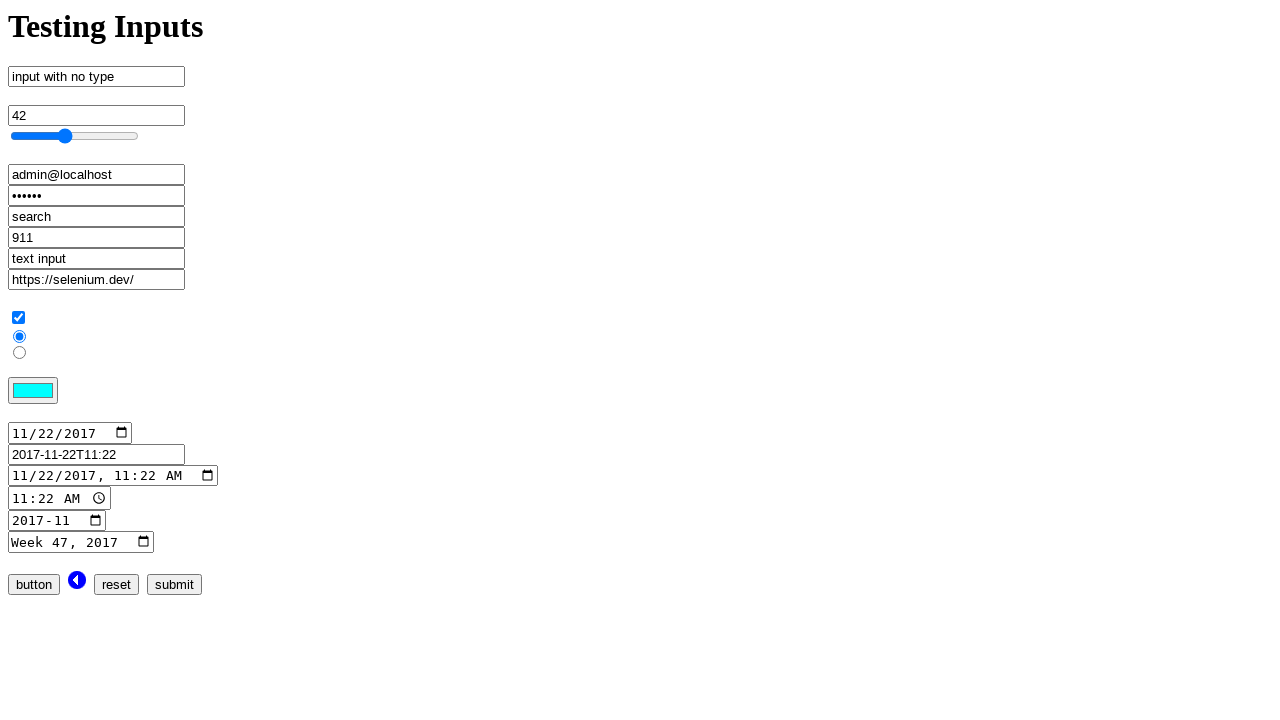

Retrieved bounding box (size and position) of input element
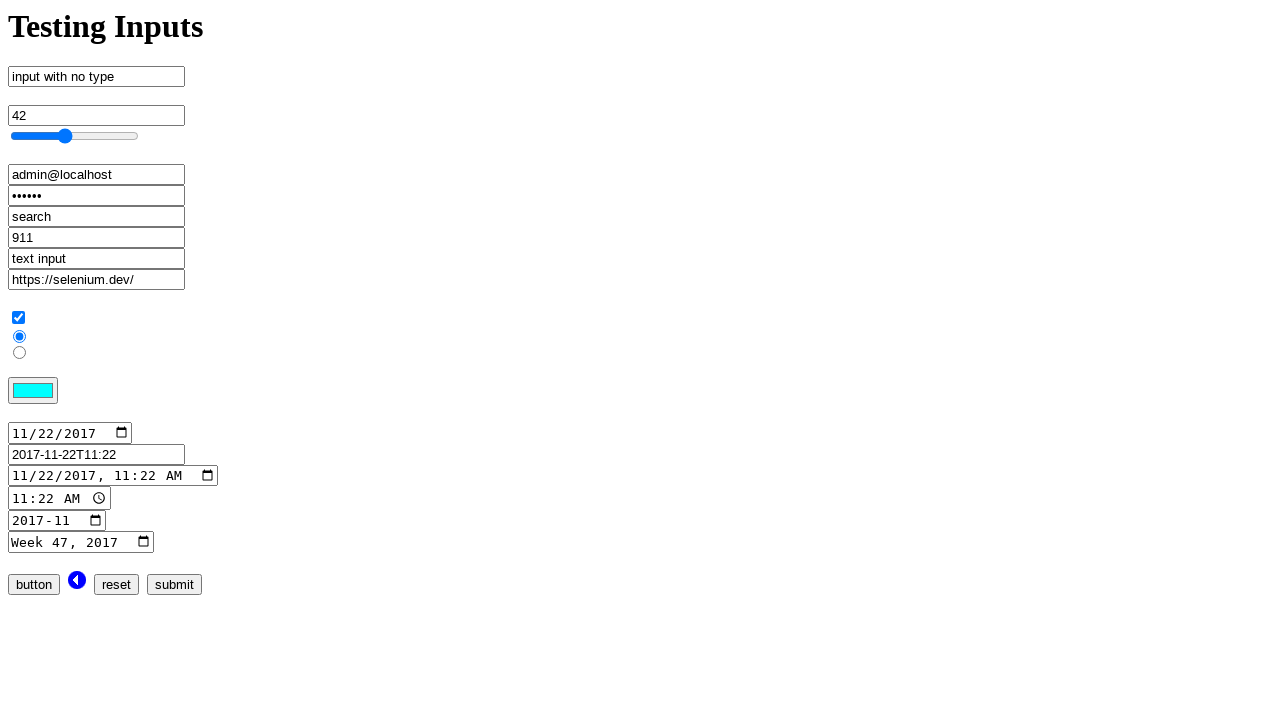

Verified that bounding box is not None
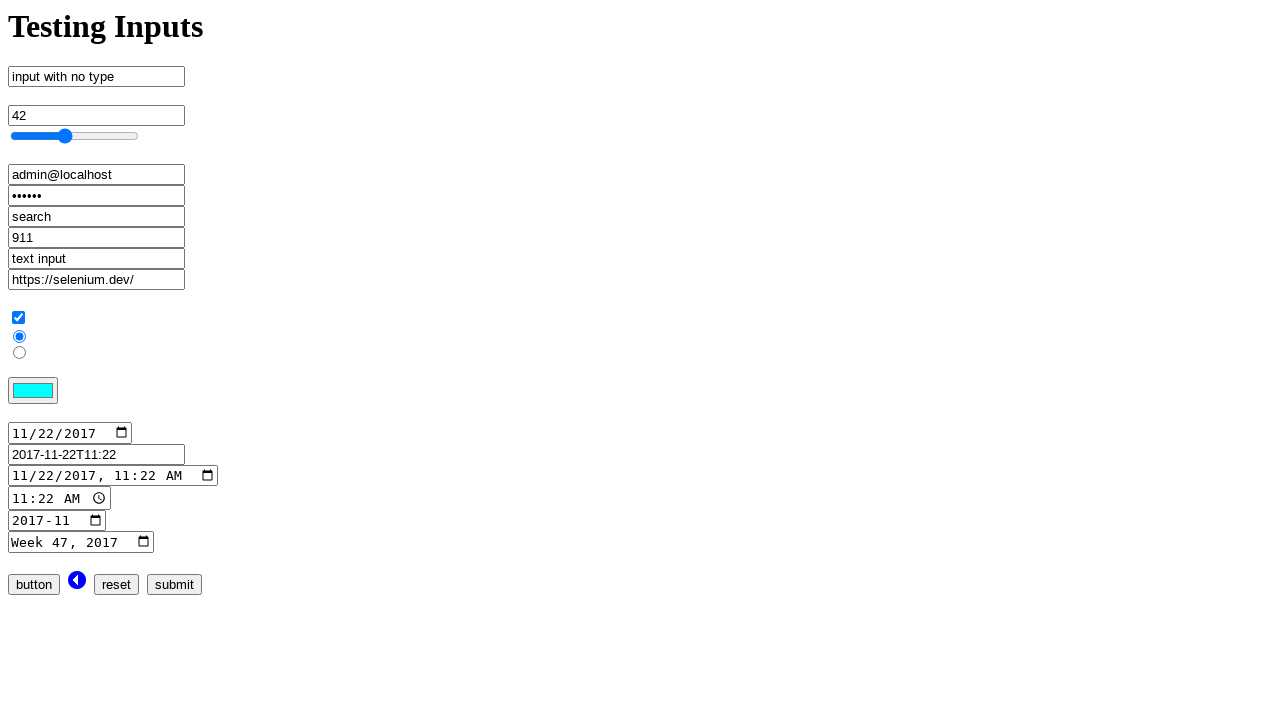

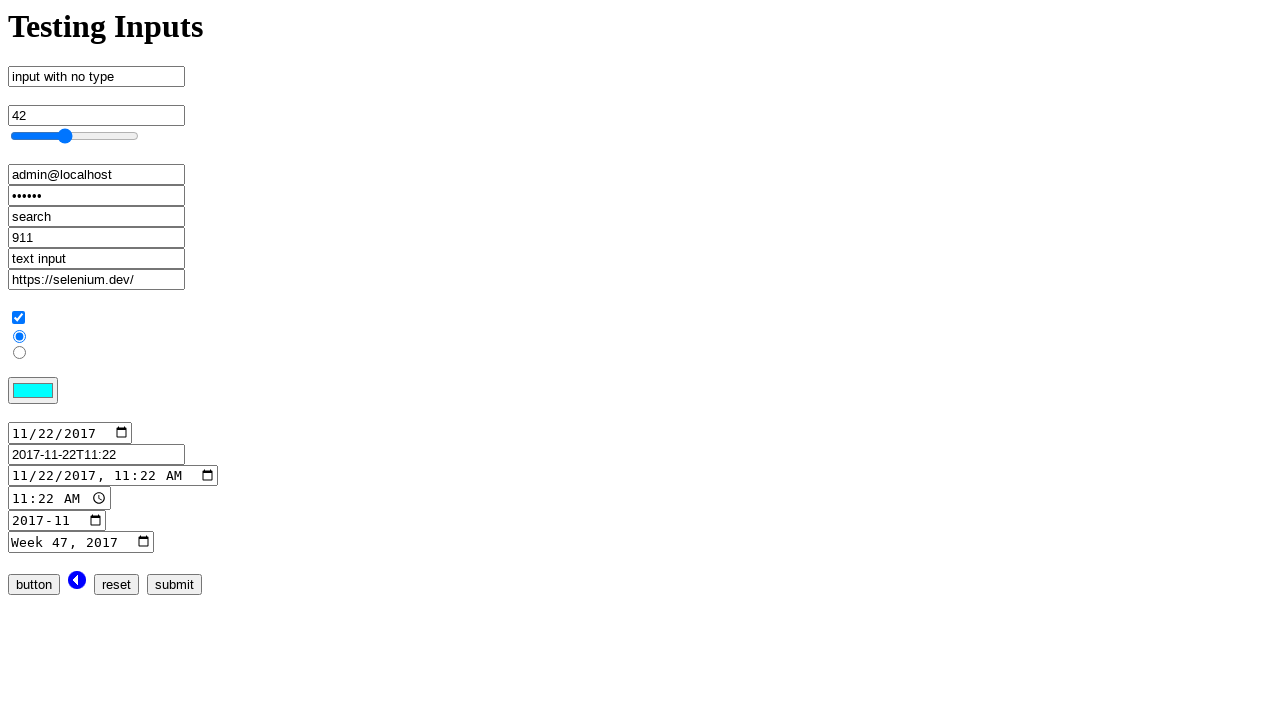